Tests right-click (context menu) functionality by performing a context click on a designated button element on a jQuery contextMenu demo page

Starting URL: https://swisnl.github.io/jQuery-contextMenu/demo.html

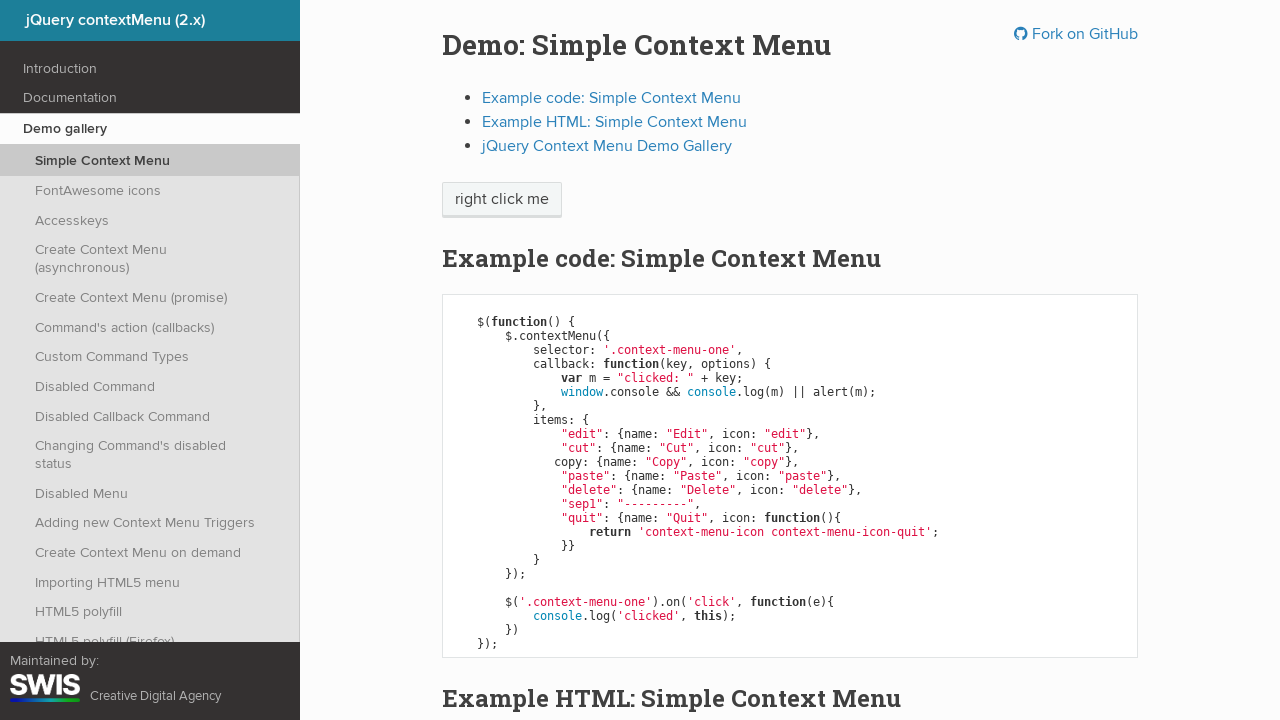

Located the right-click target element with text 'right click me'
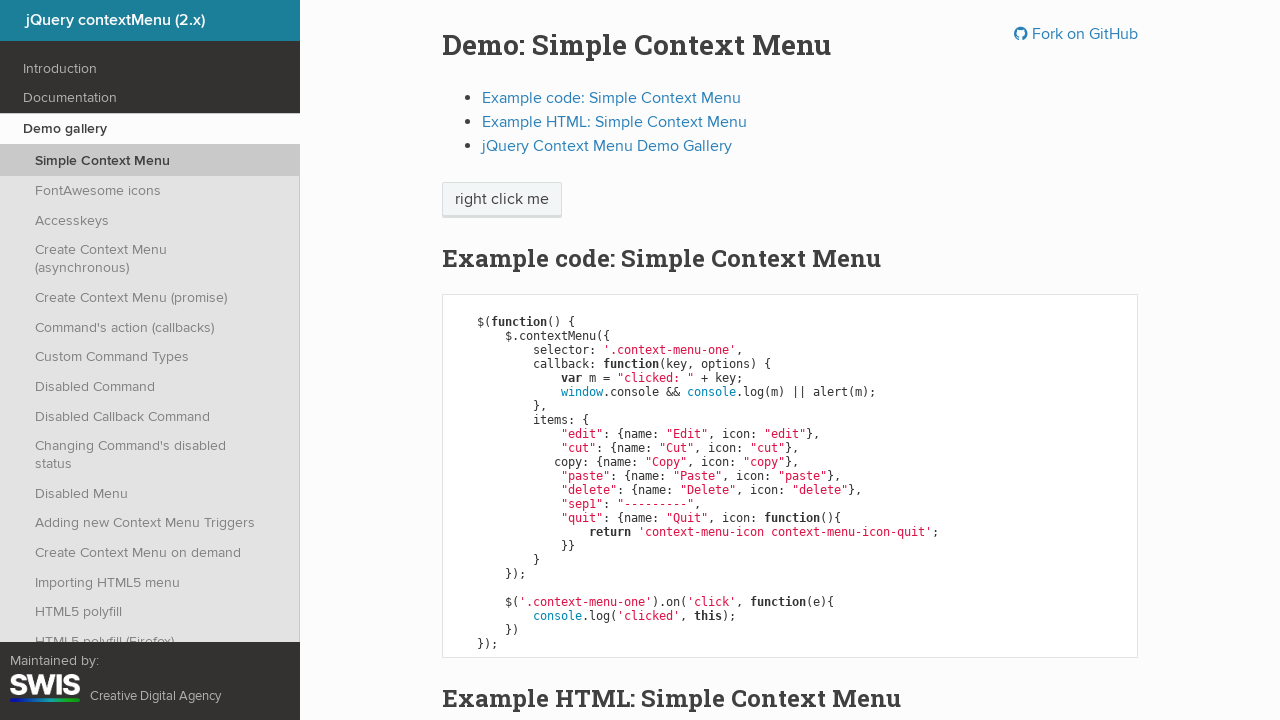

Performed right-click (context click) on the target element at (502, 200) on xpath=//span[text()='right click me']
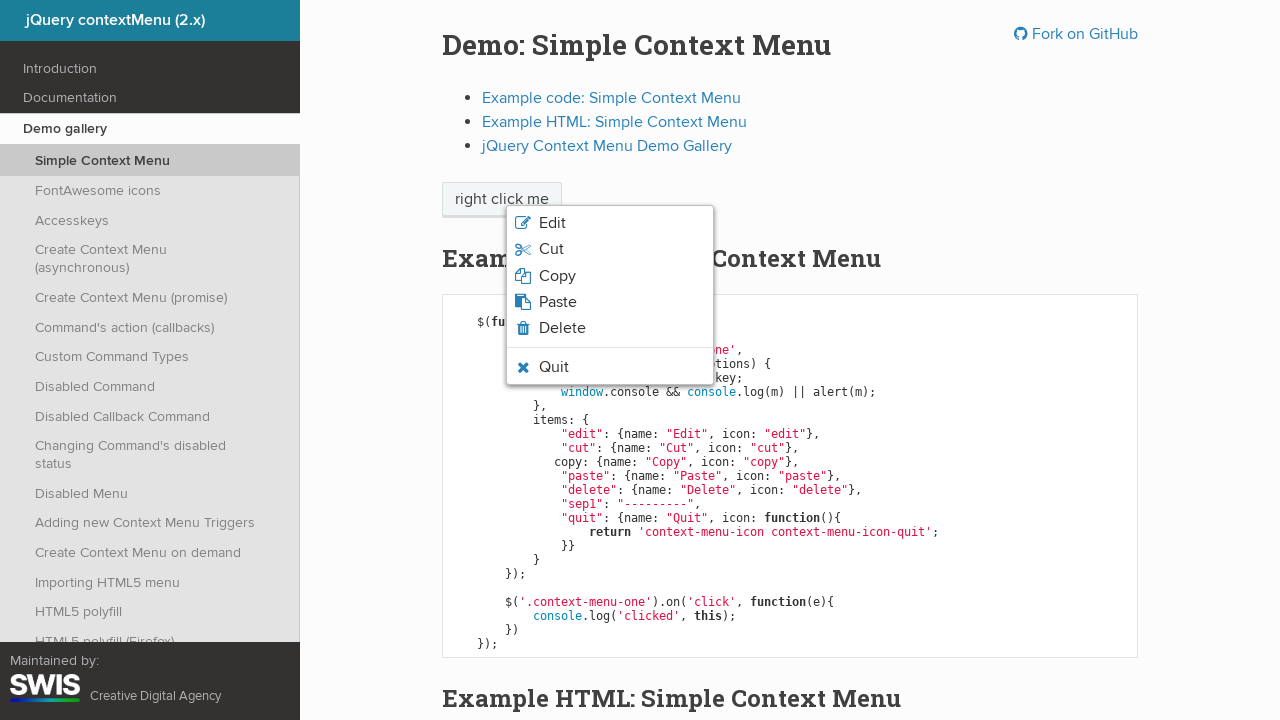

Context menu appeared and became visible
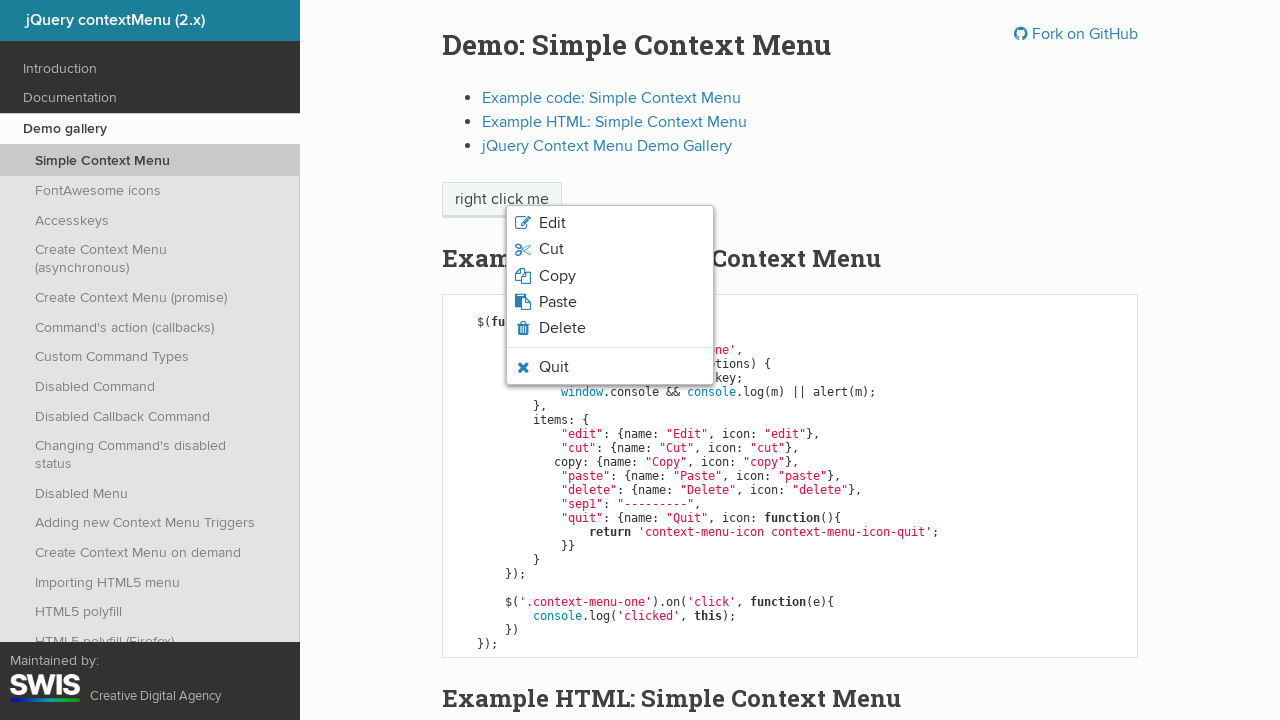

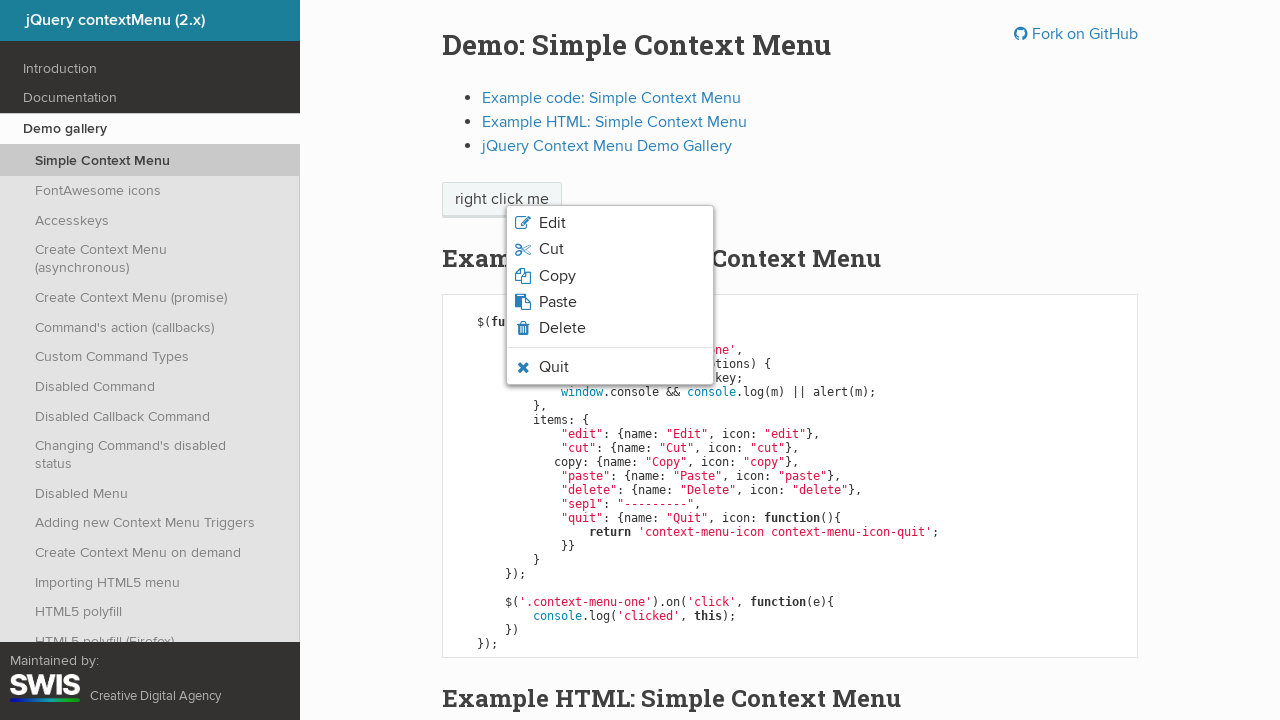